Counts the total number of iframe elements on the frames demo page

Starting URL: https://demoqa.com/frames

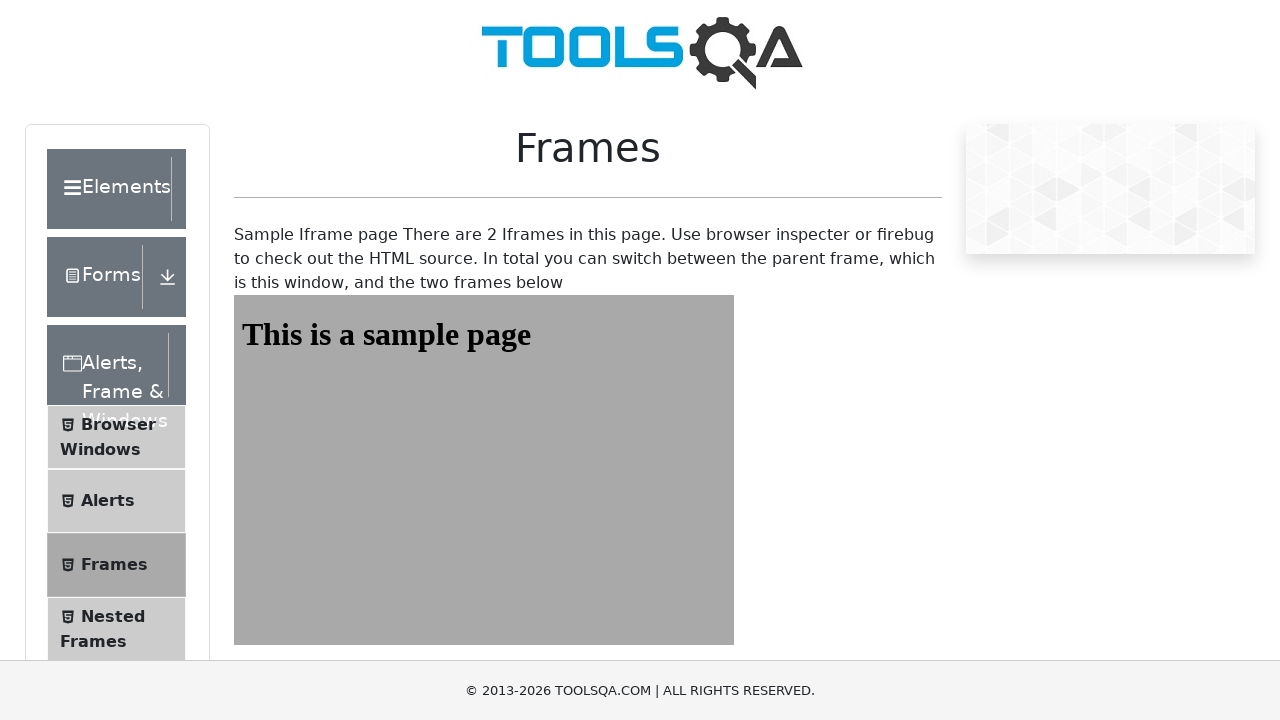

Navigated to frames demo page at https://demoqa.com/frames
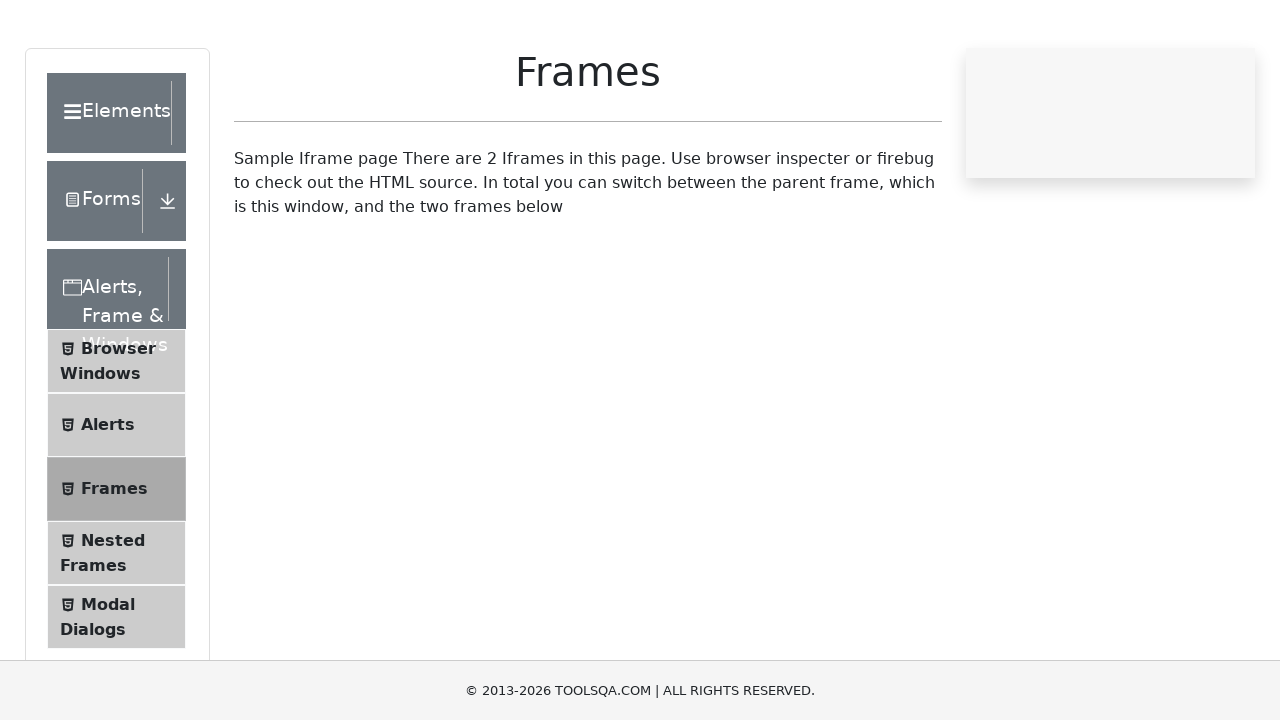

Located all iframe elements on the page
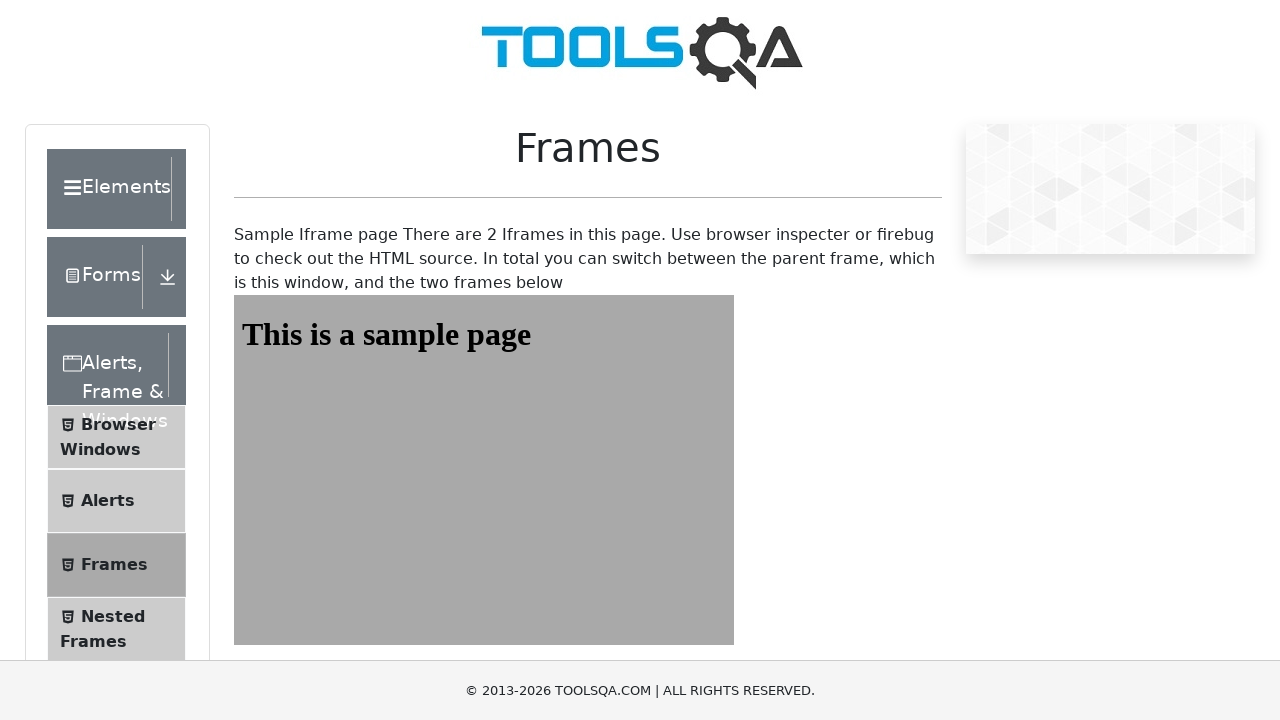

Counted total number of iframe elements: 4
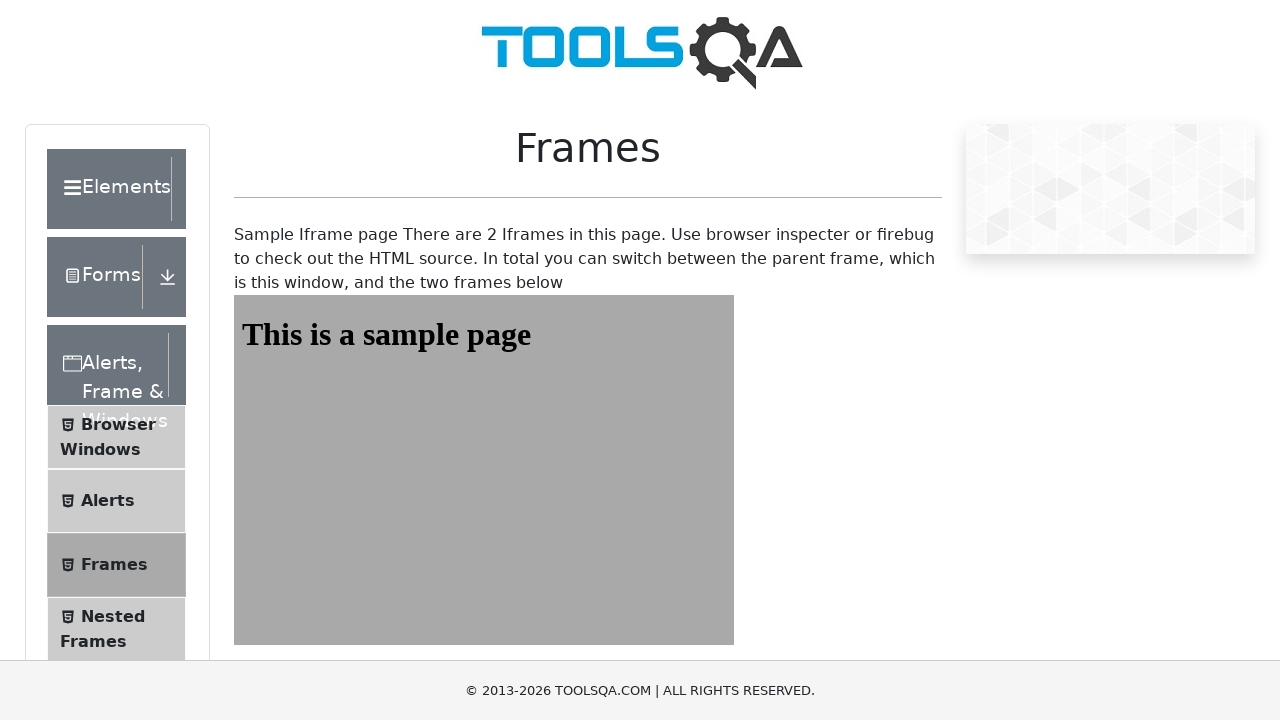

Printed total frame count: 4
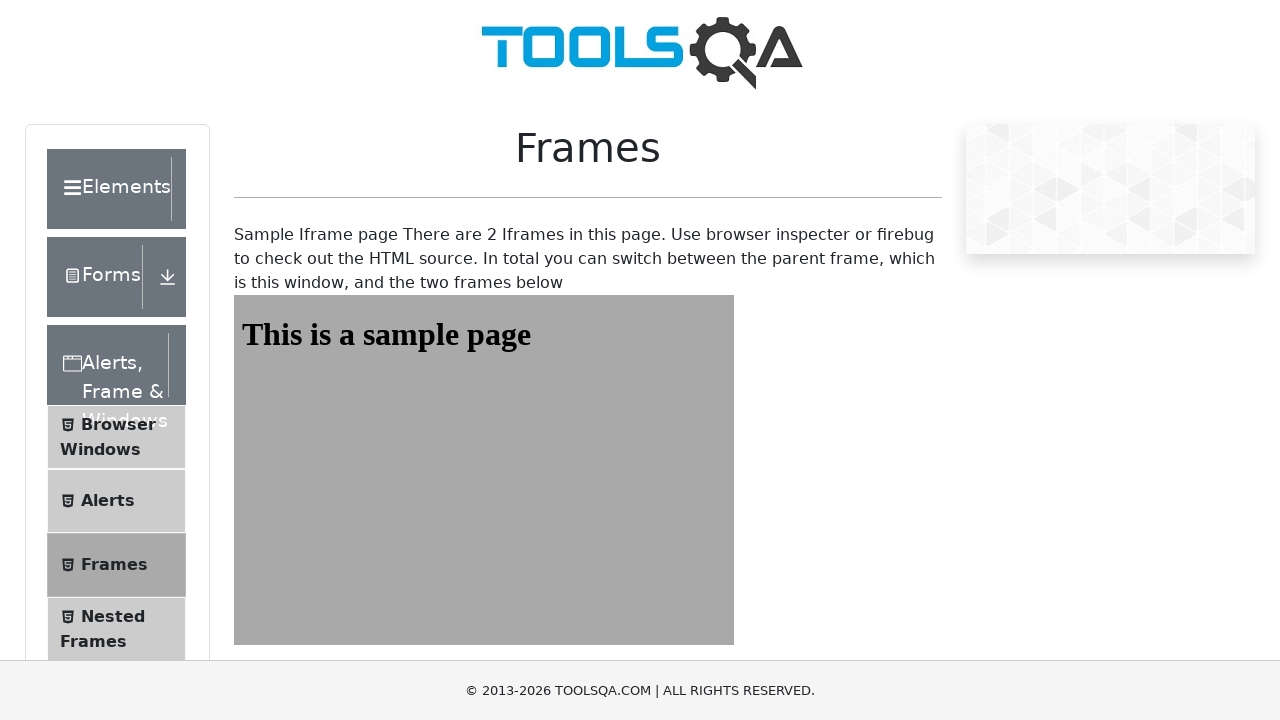

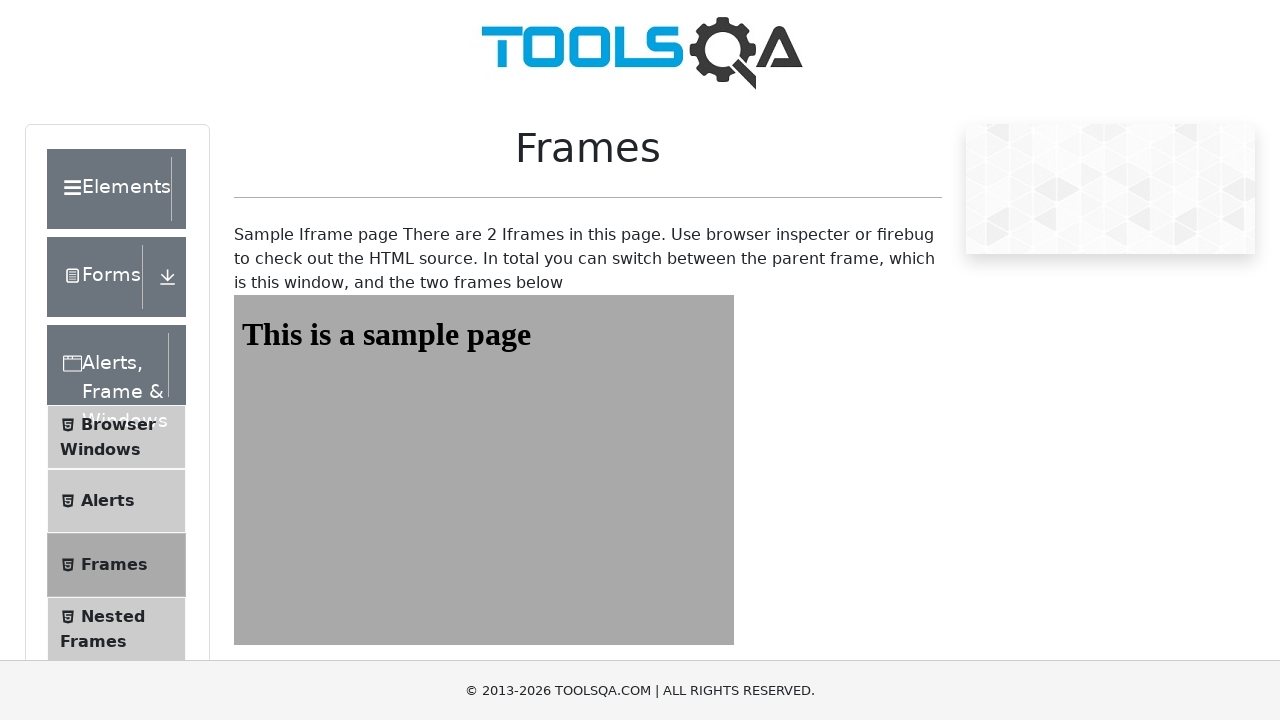